Tests the login form validation by clicking the login button without entering credentials and verifying that a warning message is displayed.

Starting URL: https://login1.nextbasecrm.com/?login=yes

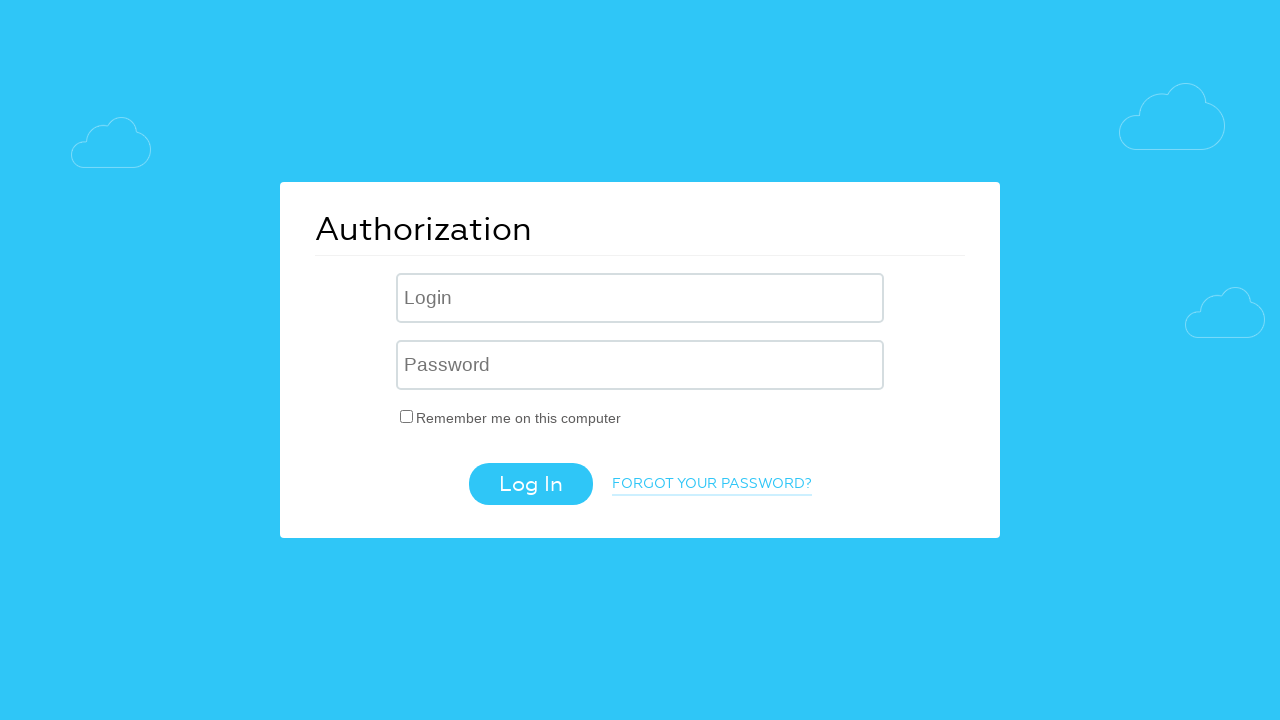

Clicked login button without entering credentials to trigger validation at (530, 484) on .login-btn
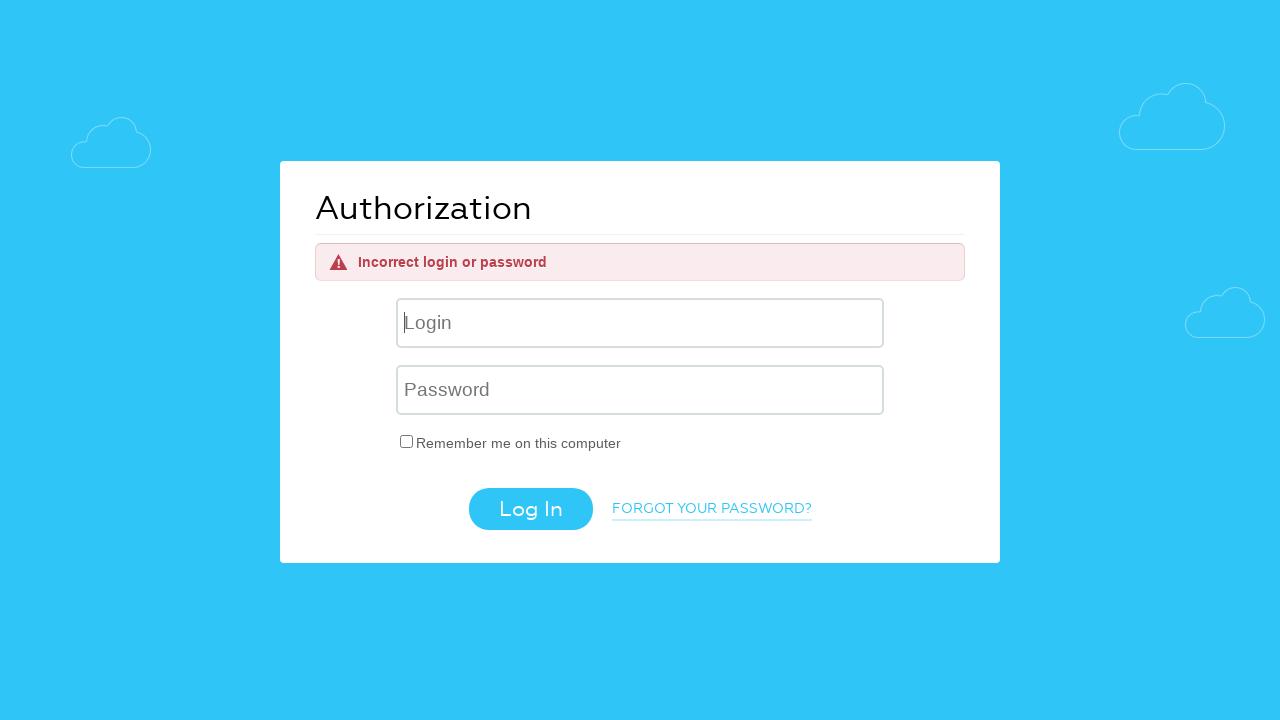

Warning message appeared and became visible
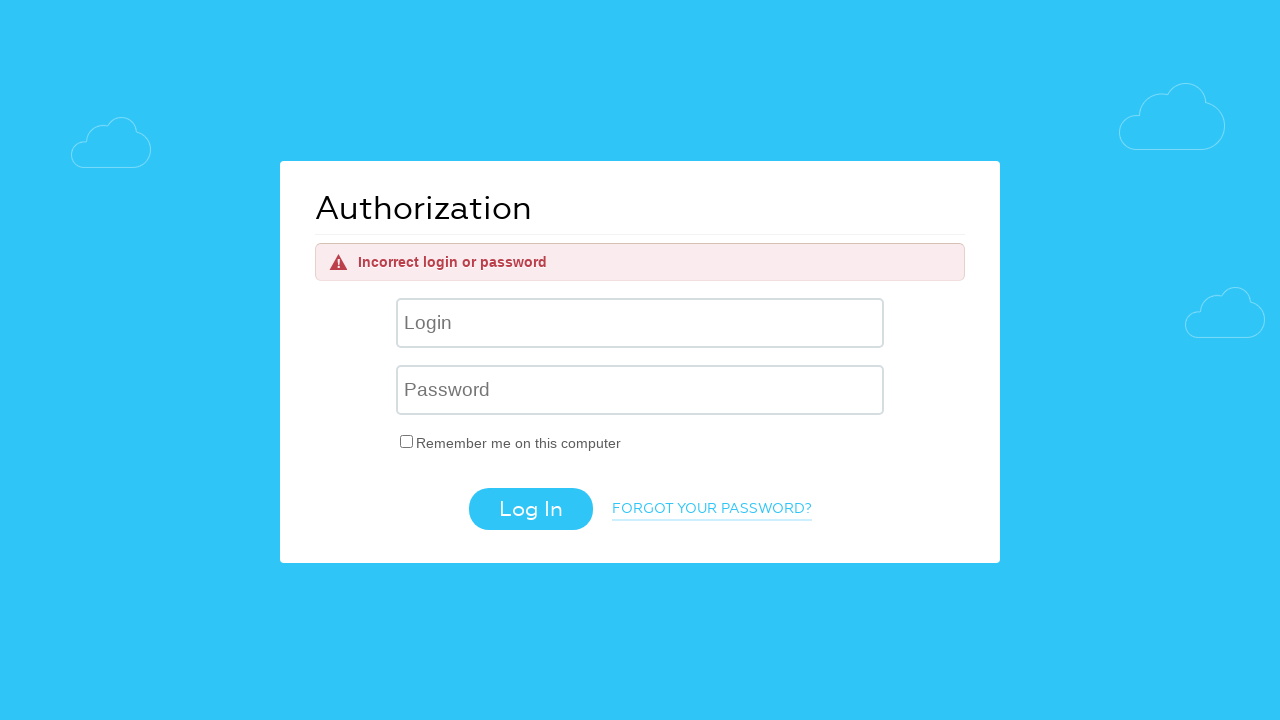

Retrieved and printed warning message text content
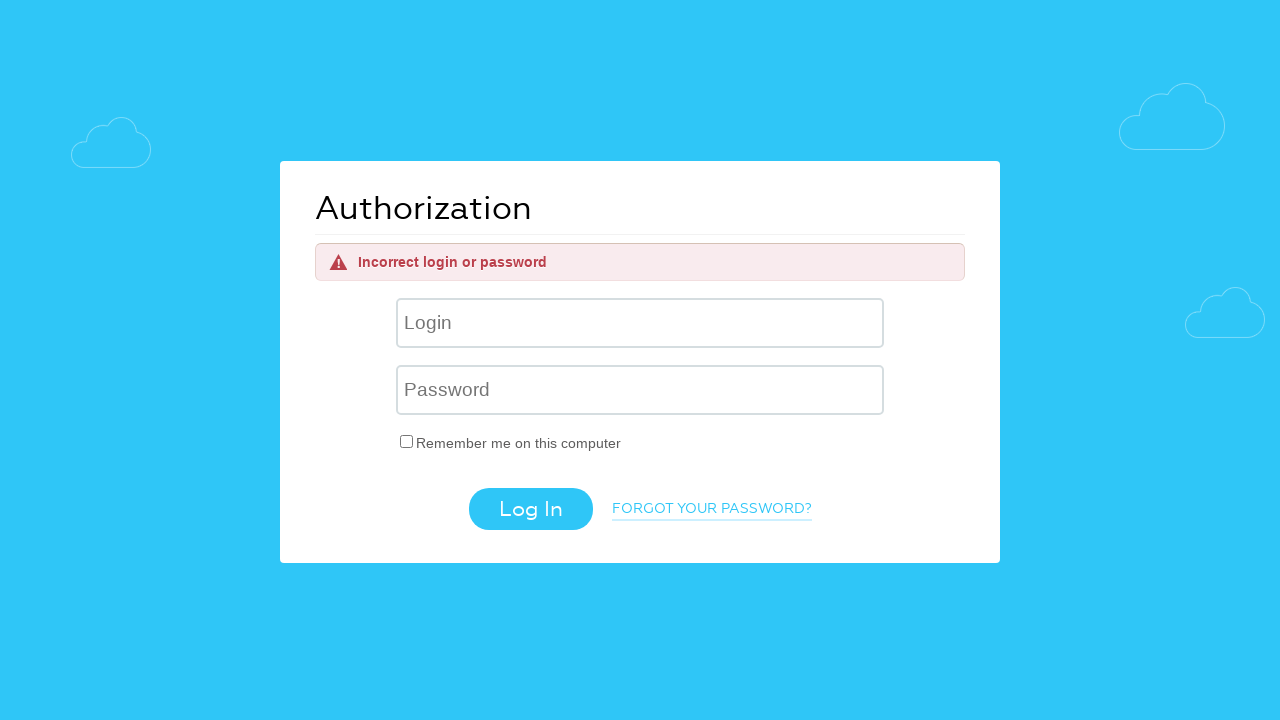

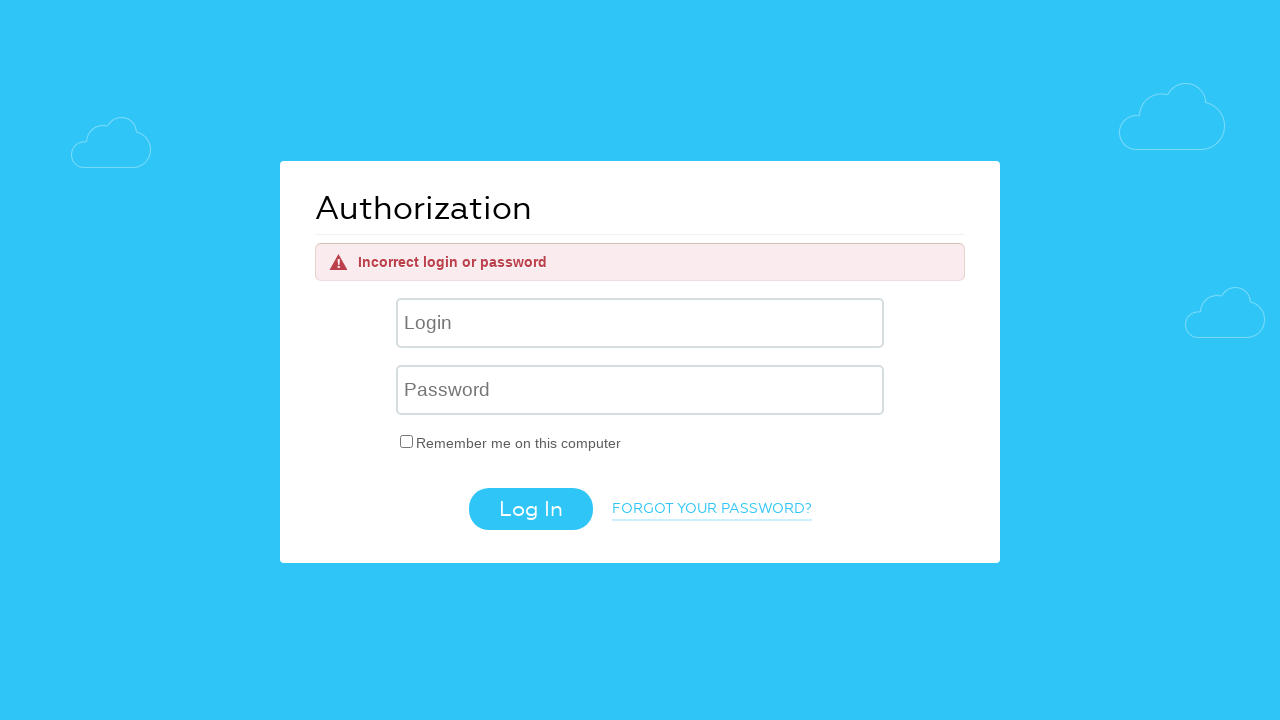